Tests that various destination pages on the Black Python Devs website load successfully.

Starting URL: https://blackpythondevs.github.io/about.html

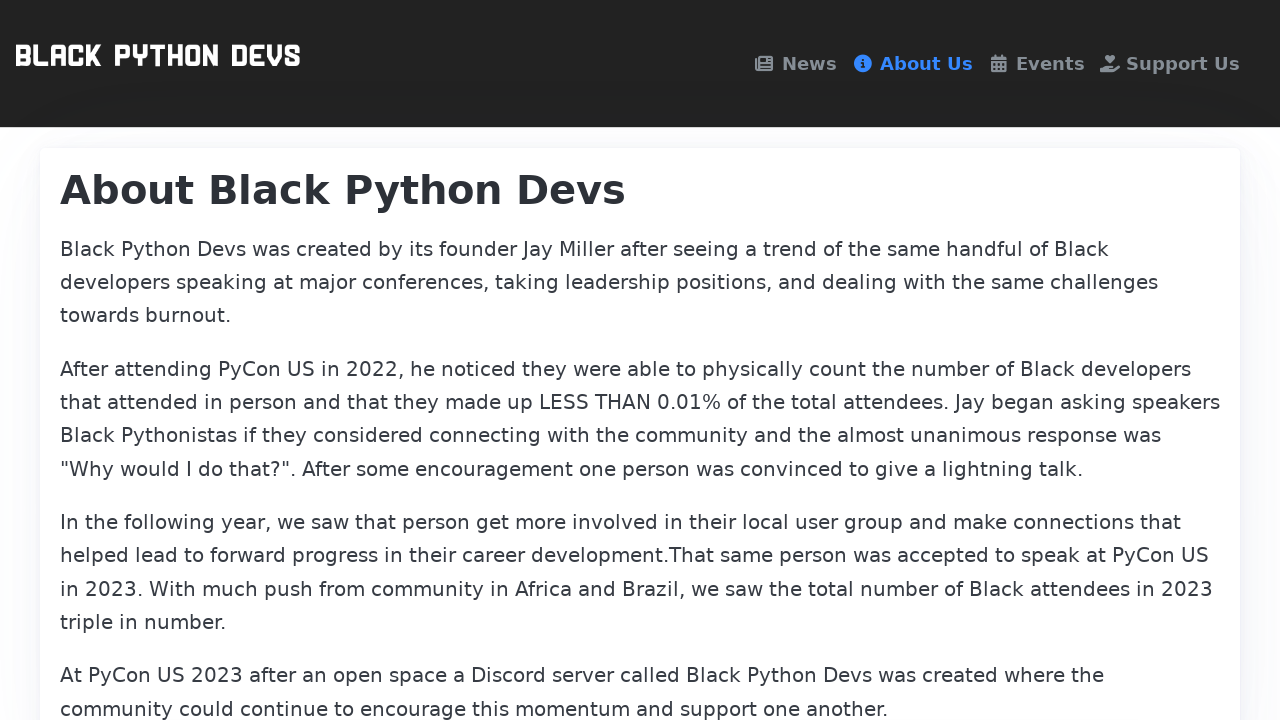

Waited for about.html page to load
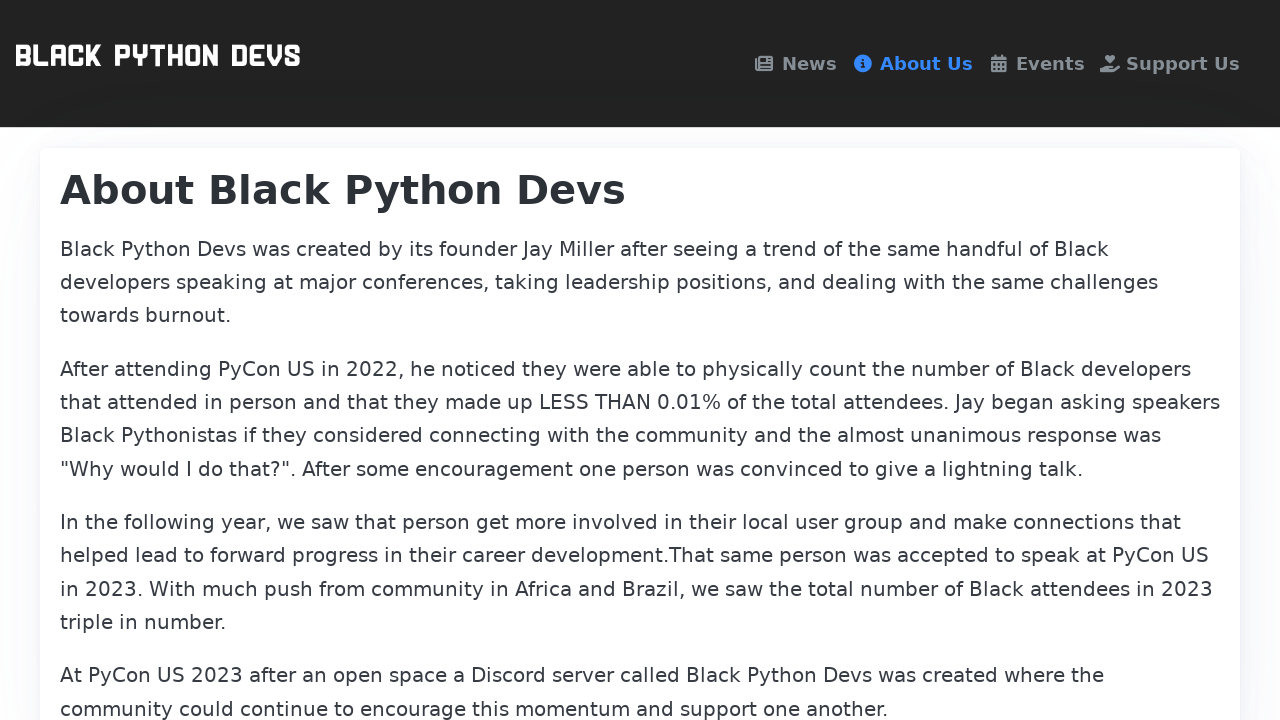

Navigated to community.html
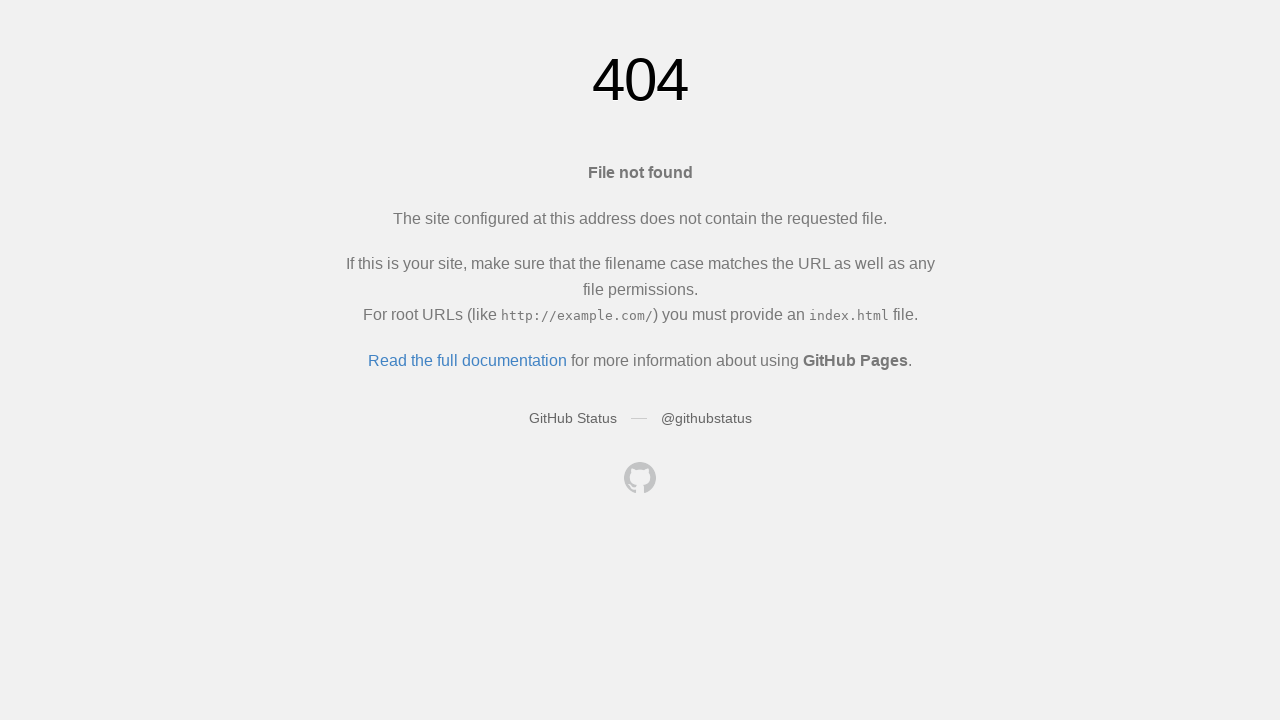

Waited for community.html page to load
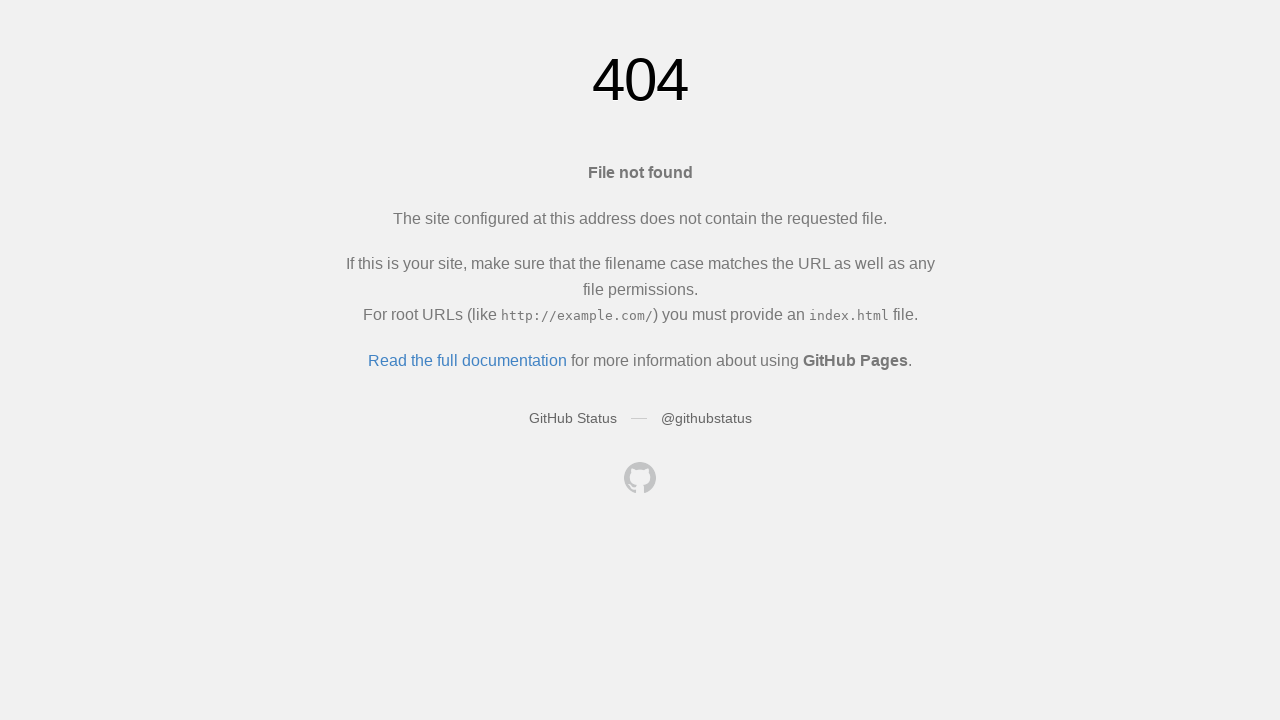

Navigated to conferences.html
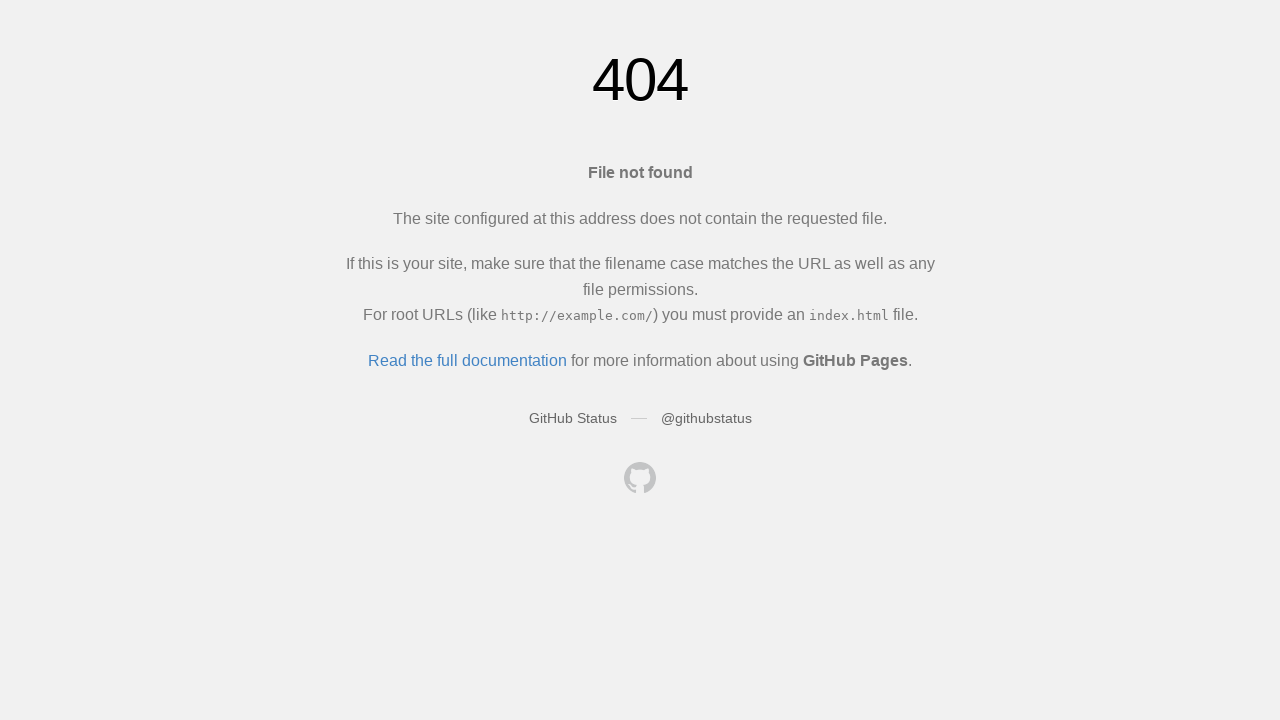

Waited for conferences.html page to load
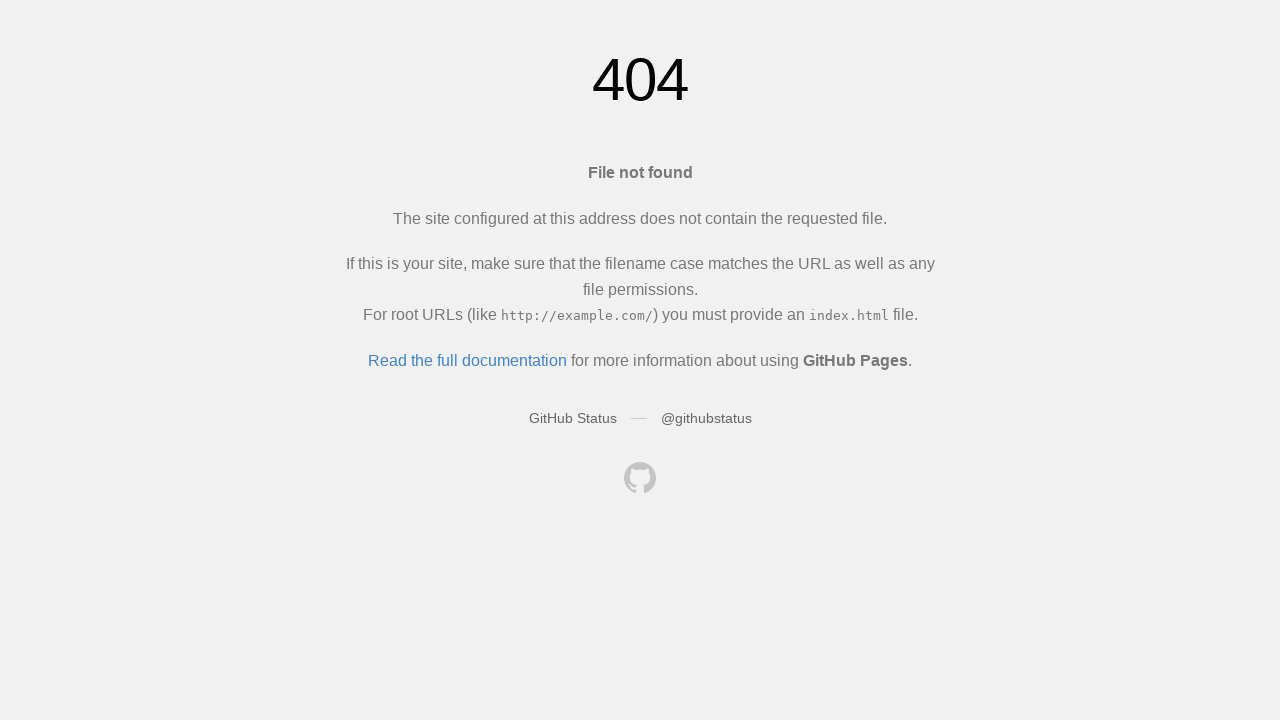

Navigated to events.html
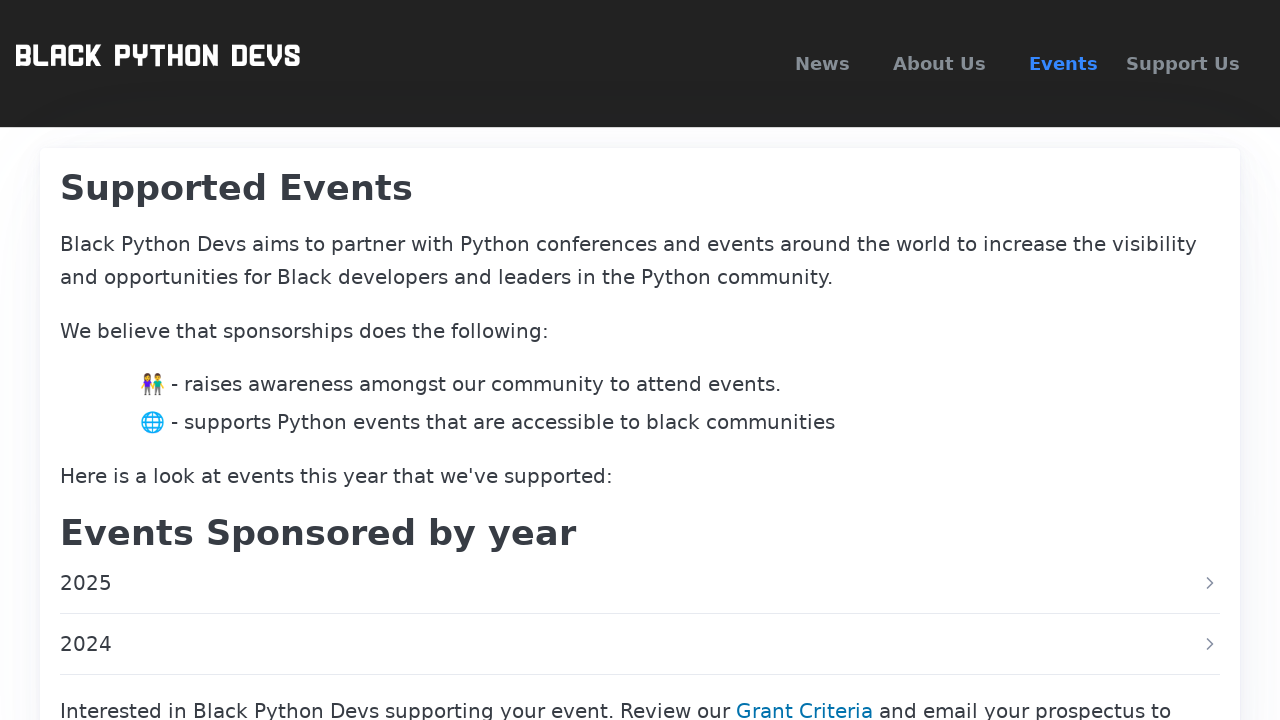

Waited for events.html page to load
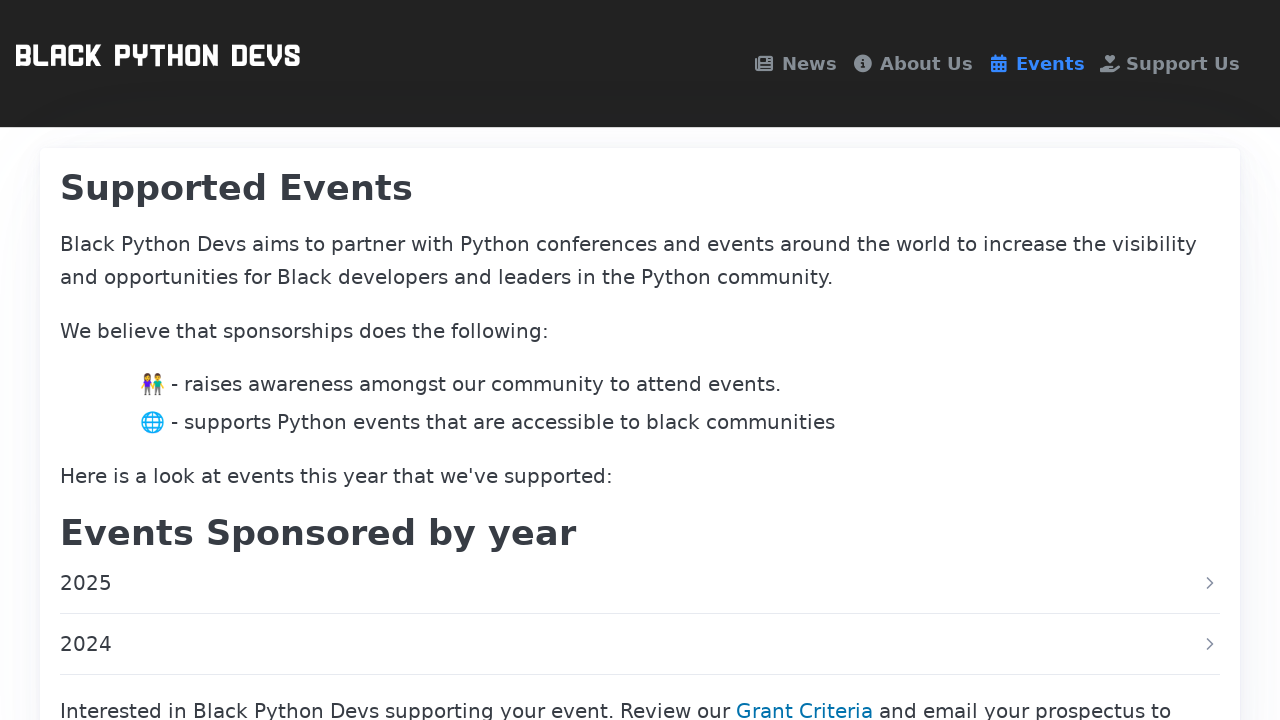

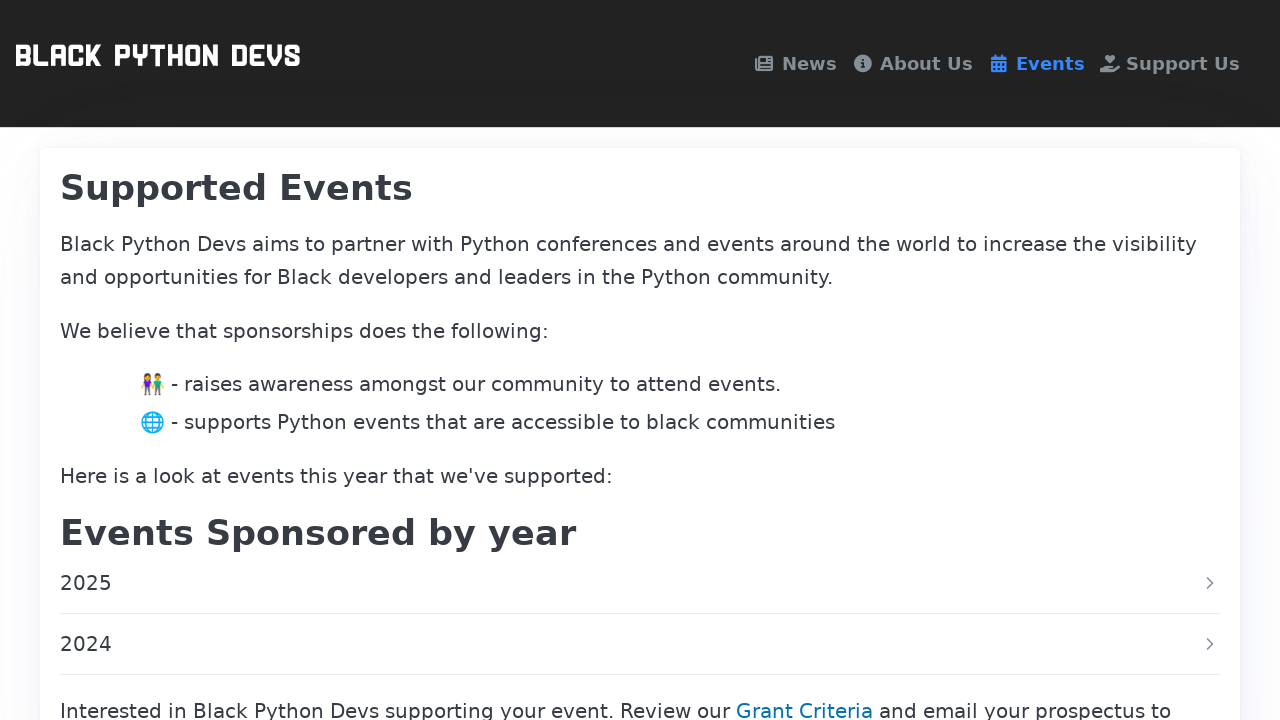